Tests adding multiple todo items to the list and verifying they appear correctly

Starting URL: https://demo.playwright.dev/todomvc

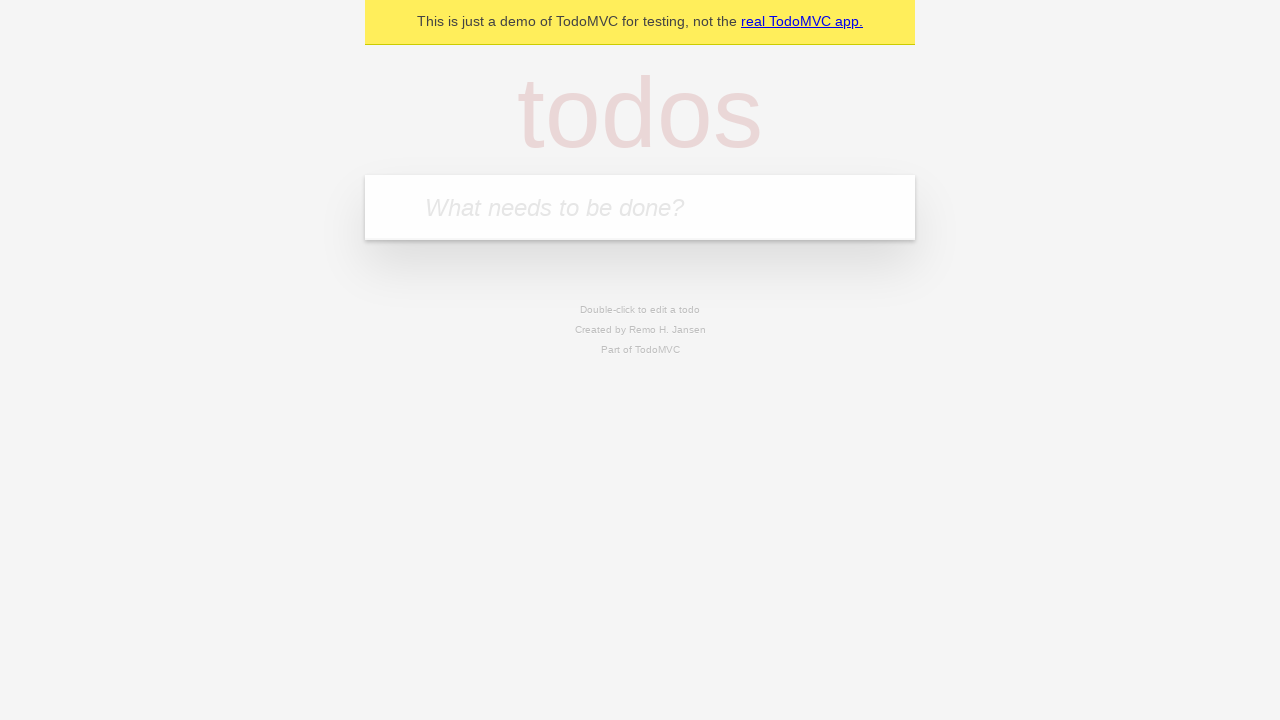

Filled todo input with 'buy some cheese' on internal:attr=[placeholder="What needs to be done?"i]
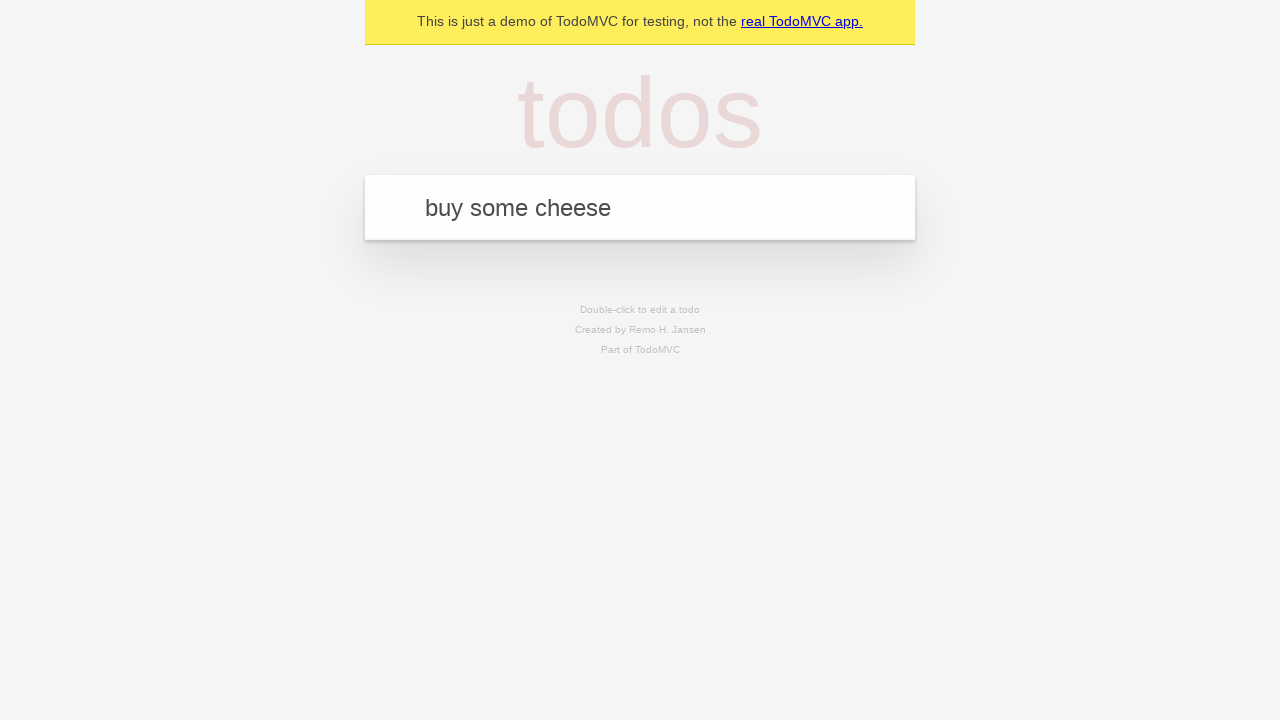

Pressed Enter to create first todo item on internal:attr=[placeholder="What needs to be done?"i]
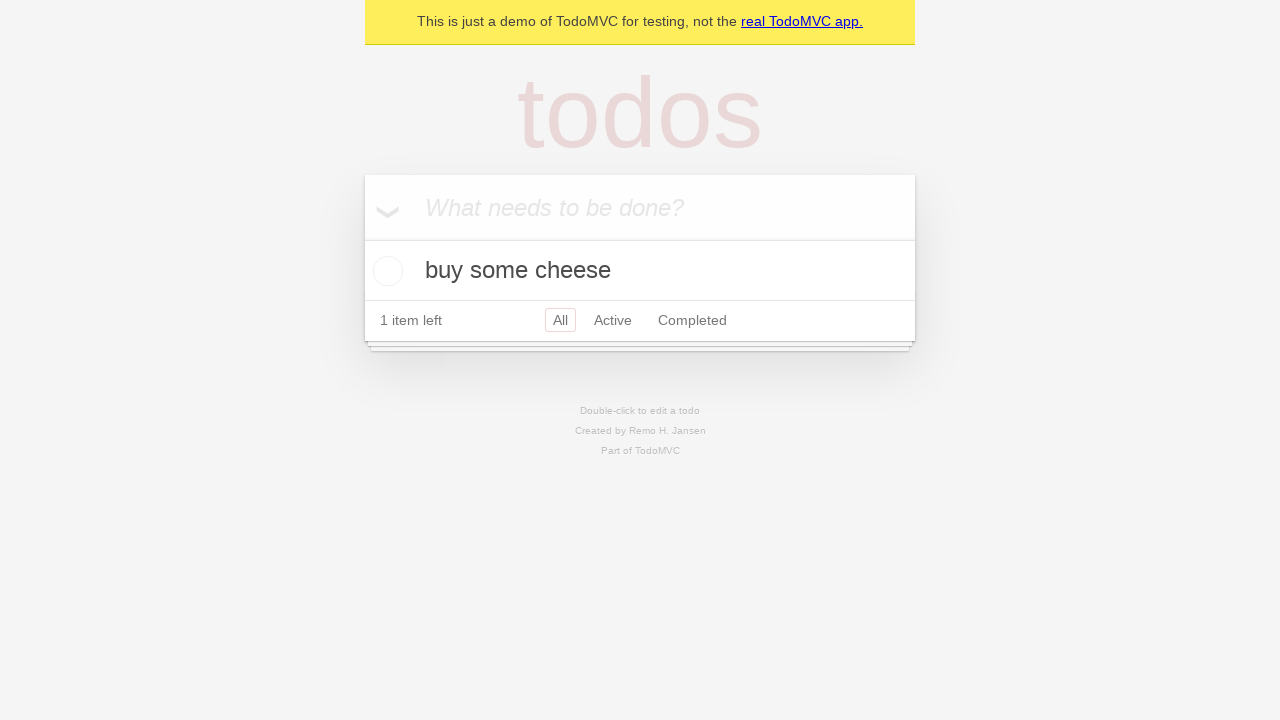

First todo item appeared in the list
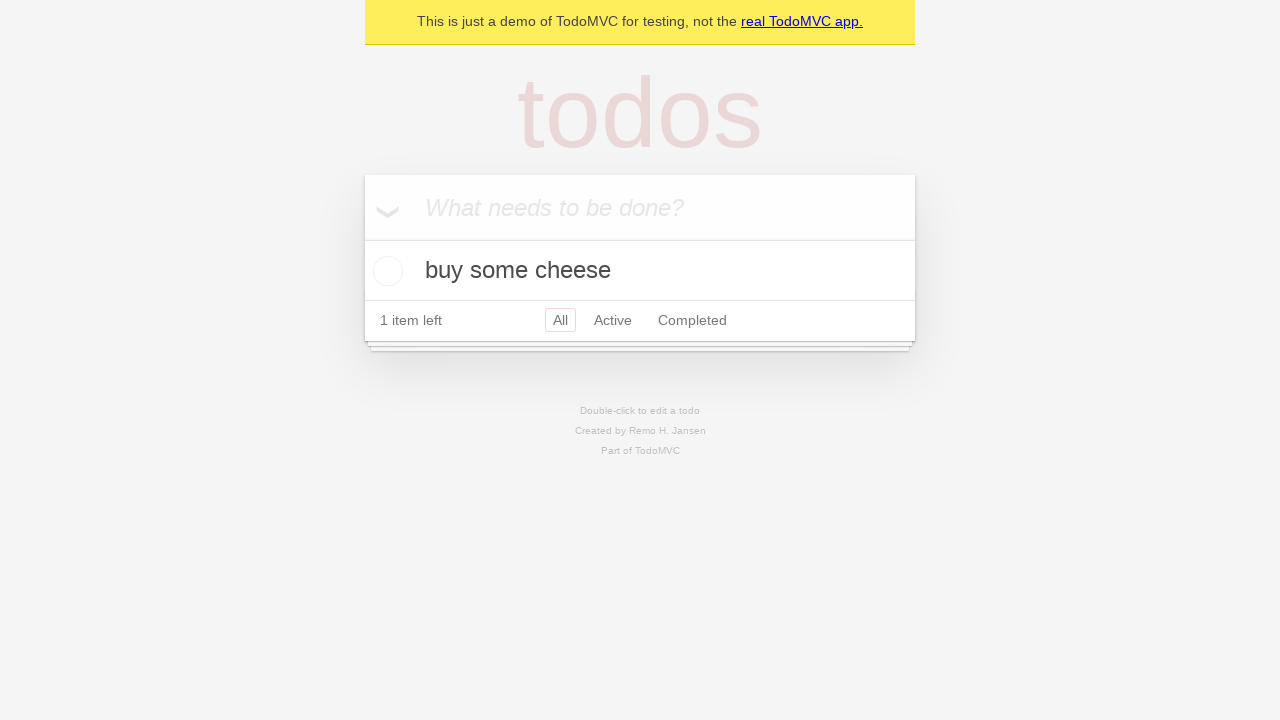

Filled todo input with 'feed the cat' on internal:attr=[placeholder="What needs to be done?"i]
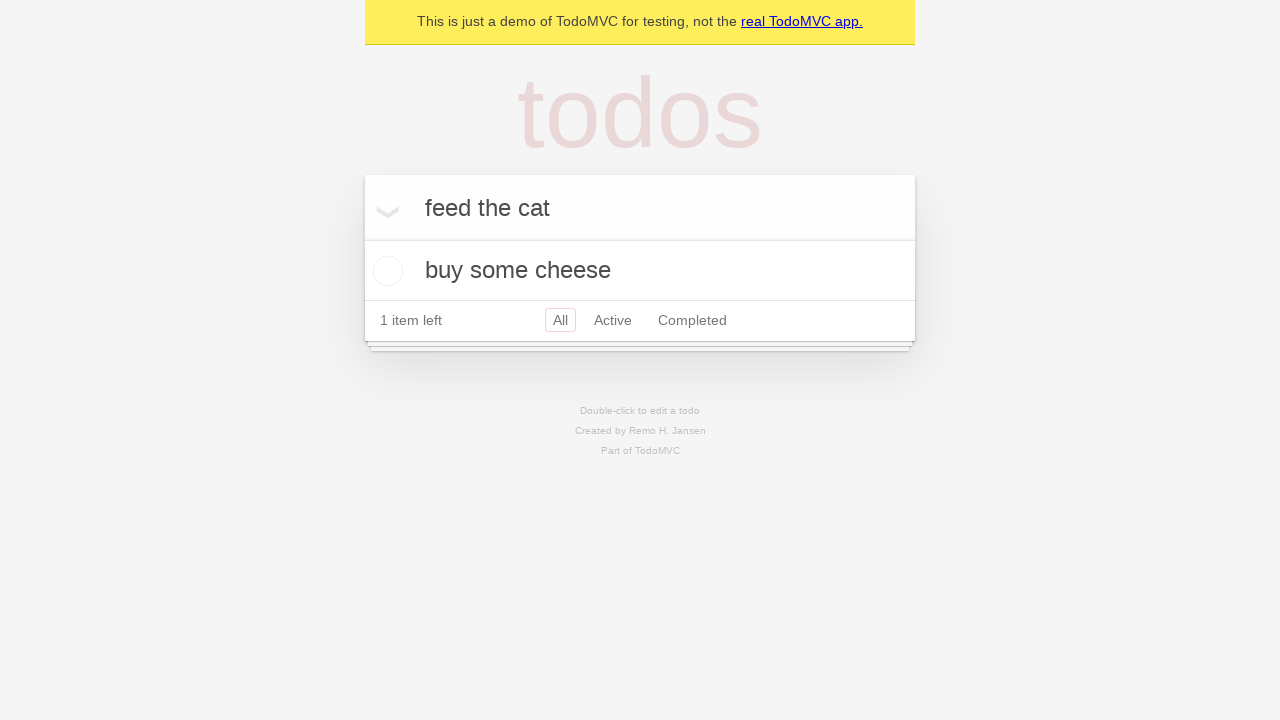

Pressed Enter to create second todo item on internal:attr=[placeholder="What needs to be done?"i]
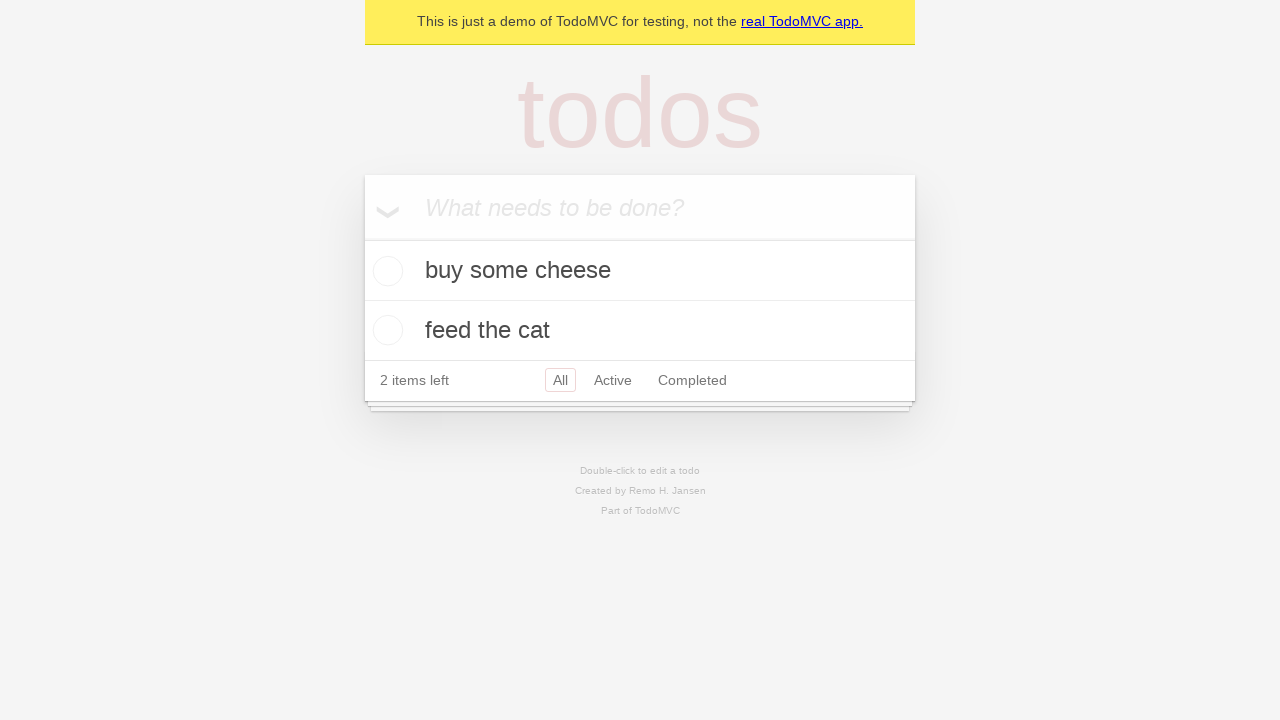

Both todo items are now visible in the list
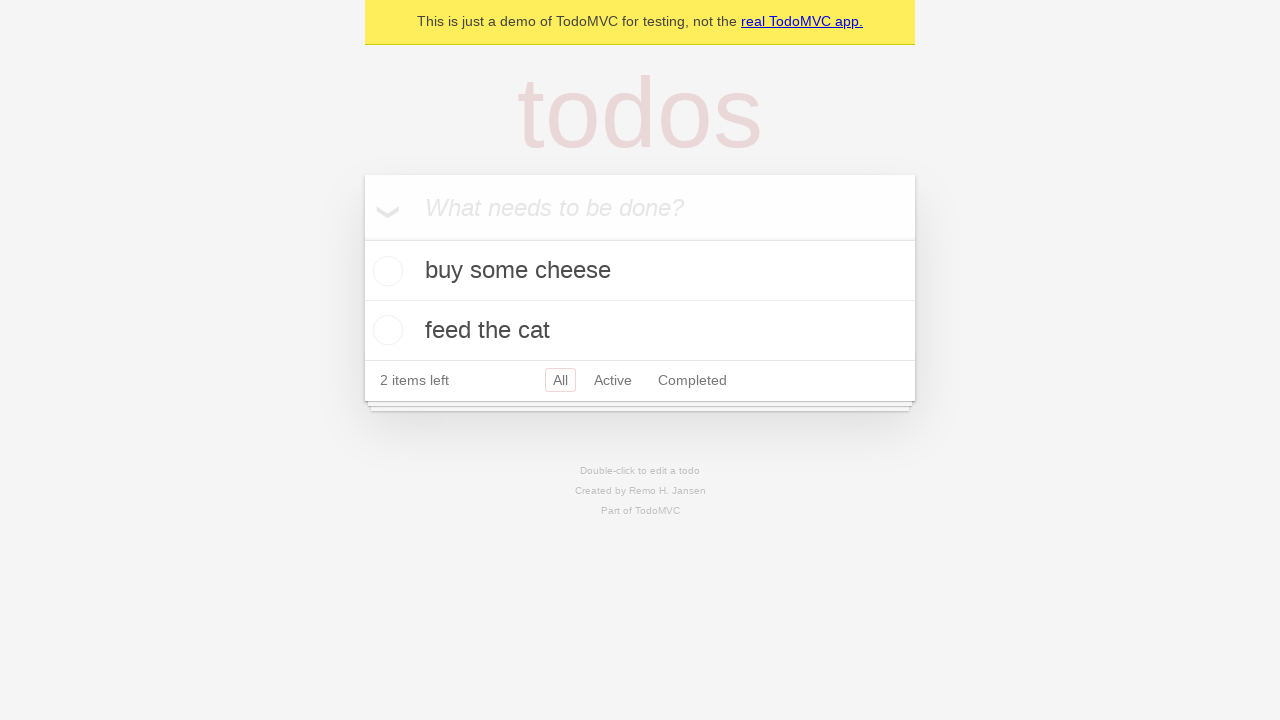

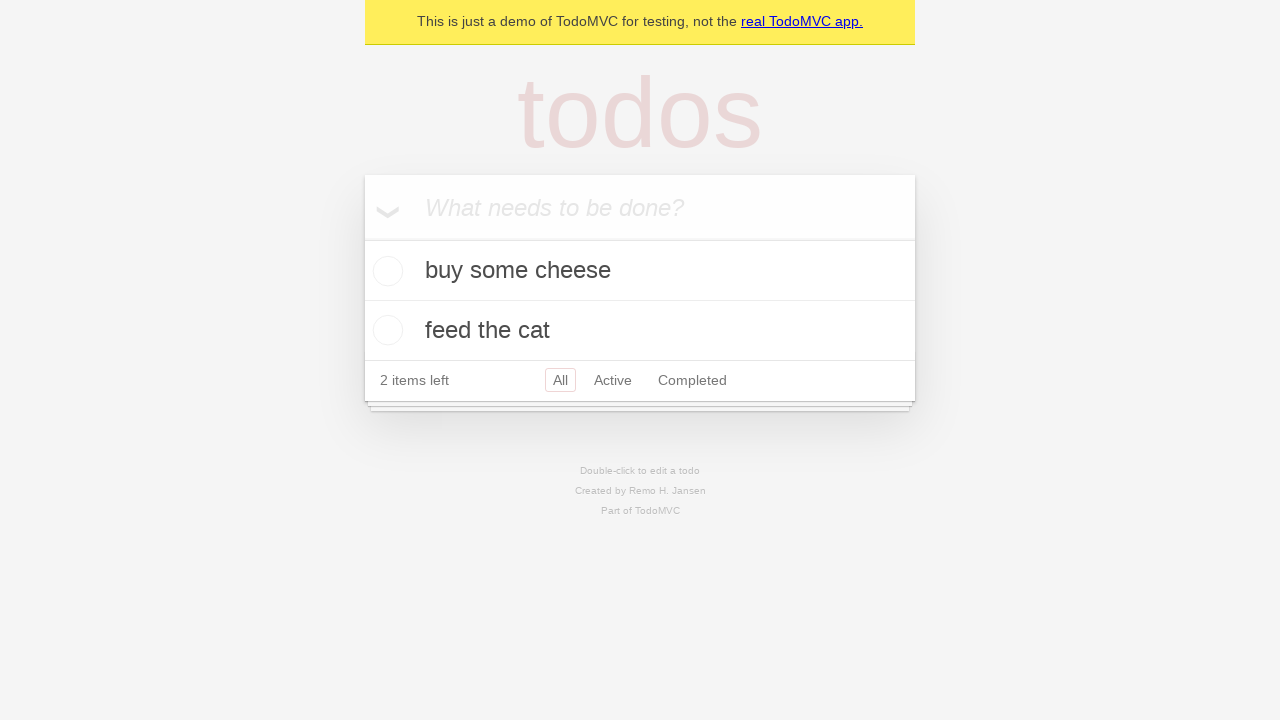